Tests opening a new browser window by clicking a link, switching to the new window to verify content, closing it, and returning to the original window to verify its content

Starting URL: https://the-internet.herokuapp.com/windows

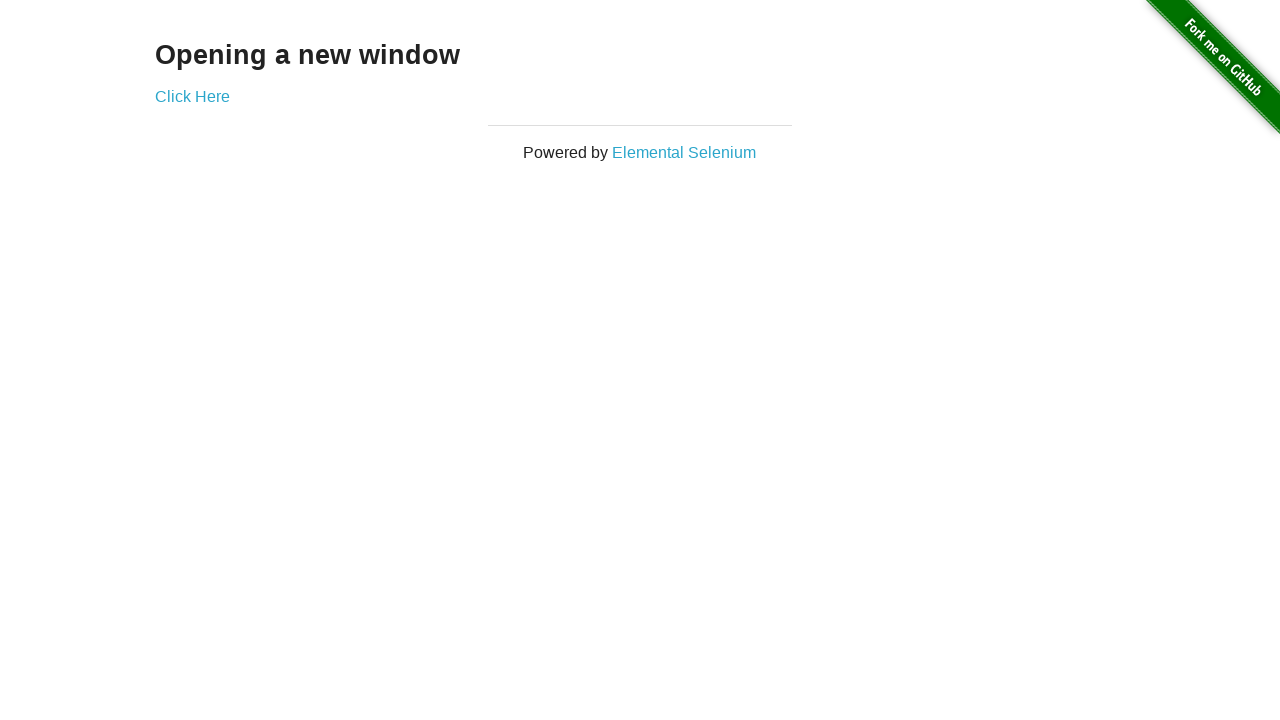

Clicked 'Click Here' link to open new window at (192, 96) on text=Click Here
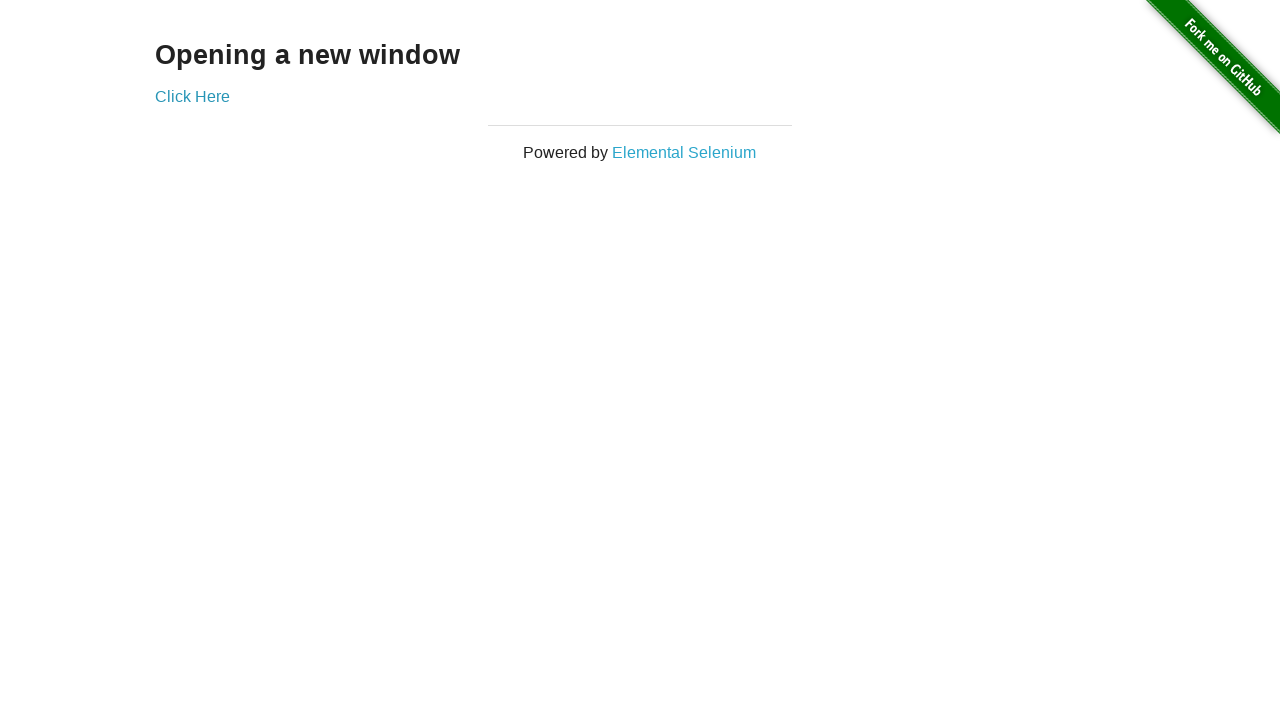

New window opened and captured at (192, 96) on text=Click Here
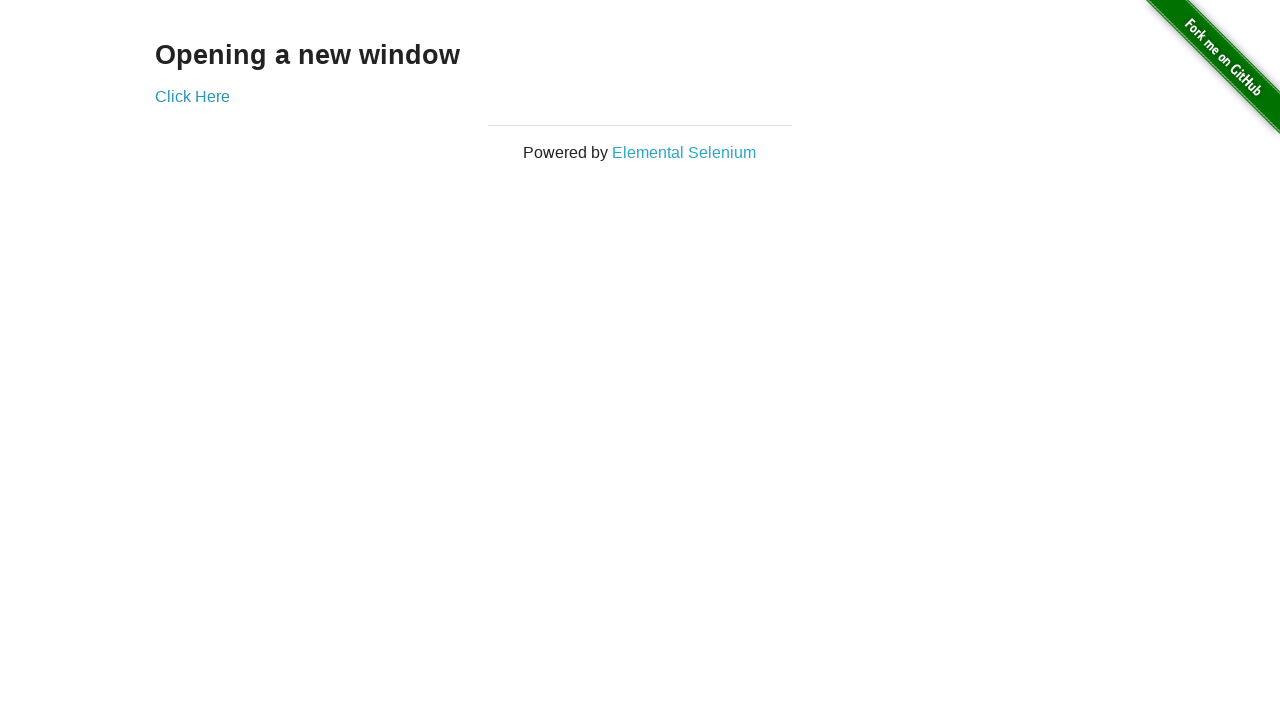

Retrieved reference to new page object
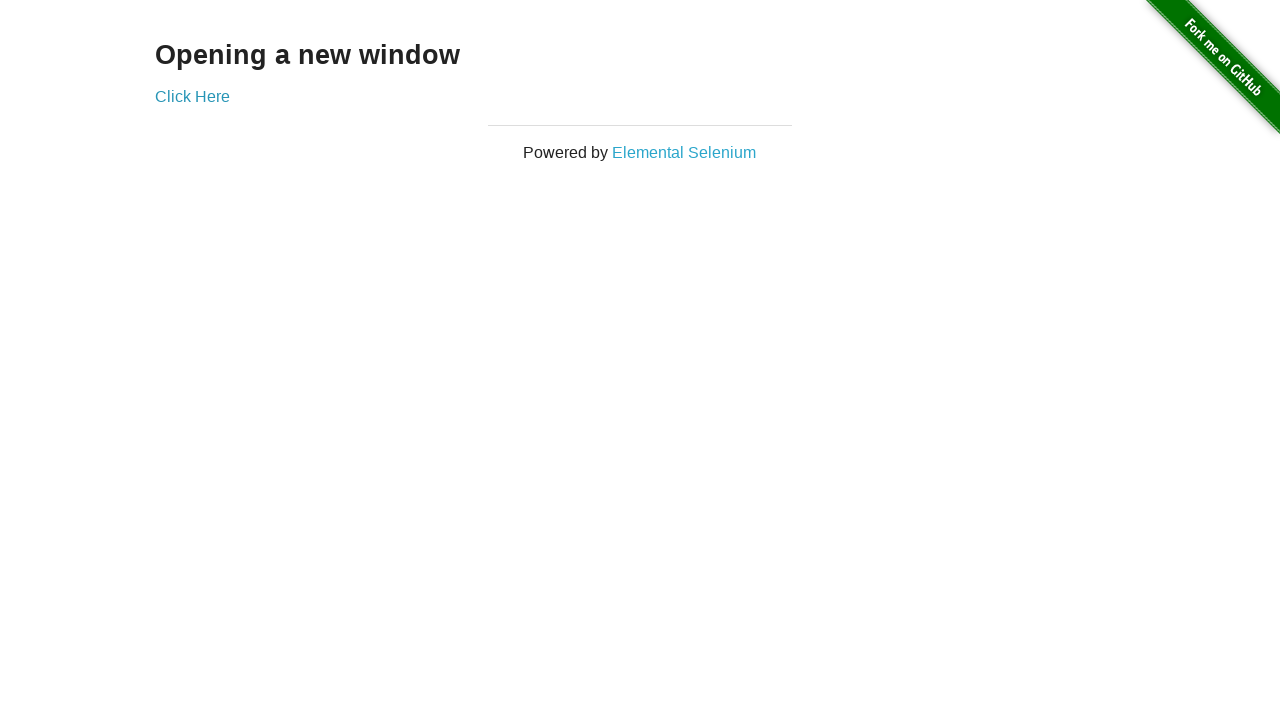

New window page fully loaded
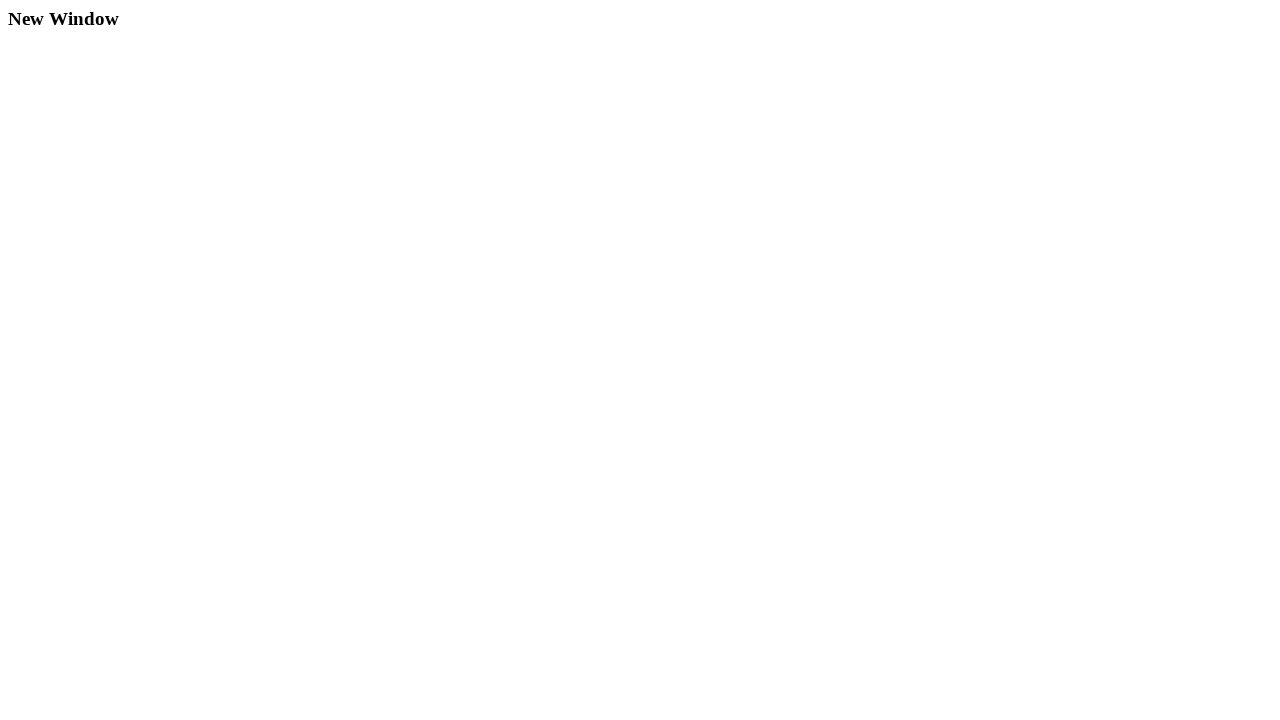

Verified heading content exists in new window
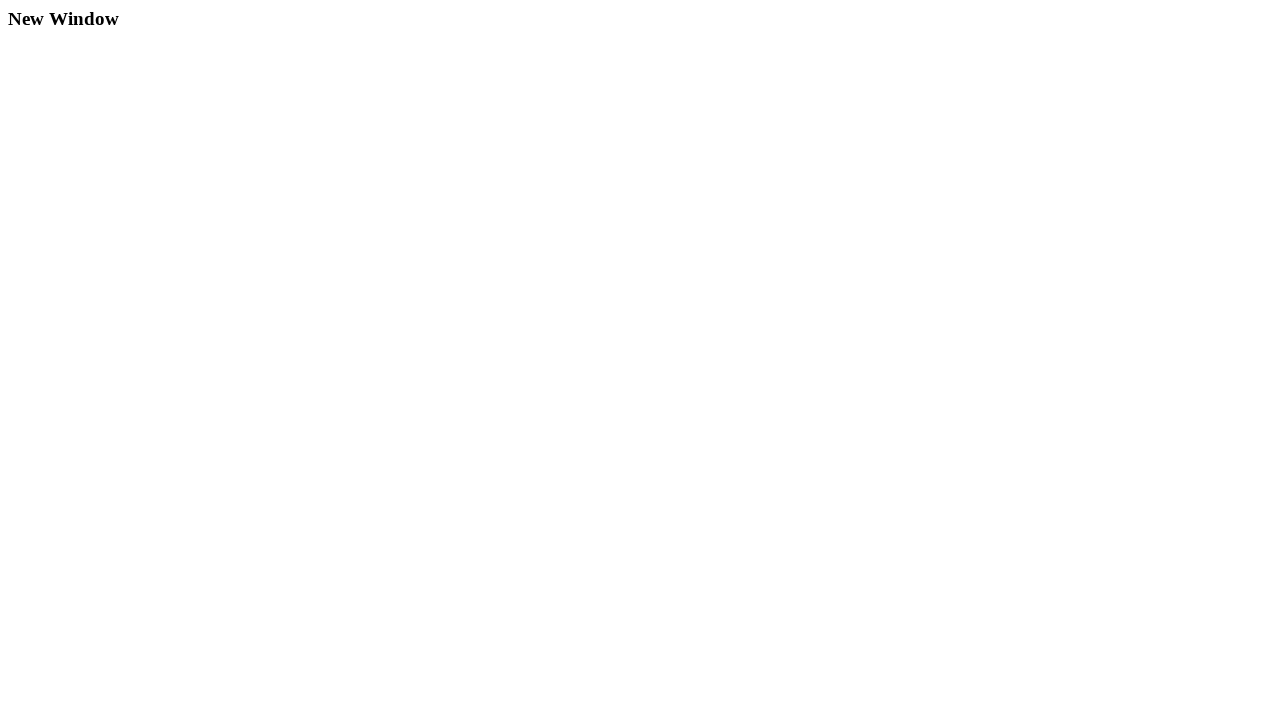

Closed the new window
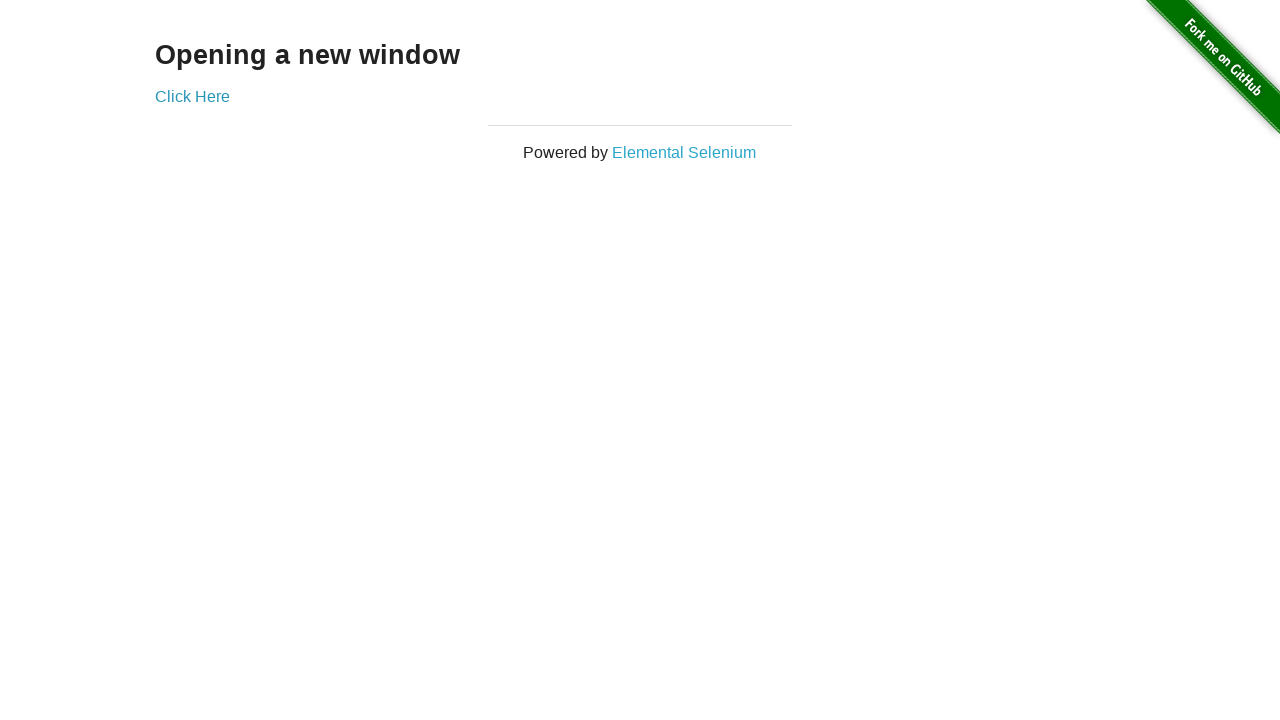

Verified original window still shows 'Opening a new window' heading
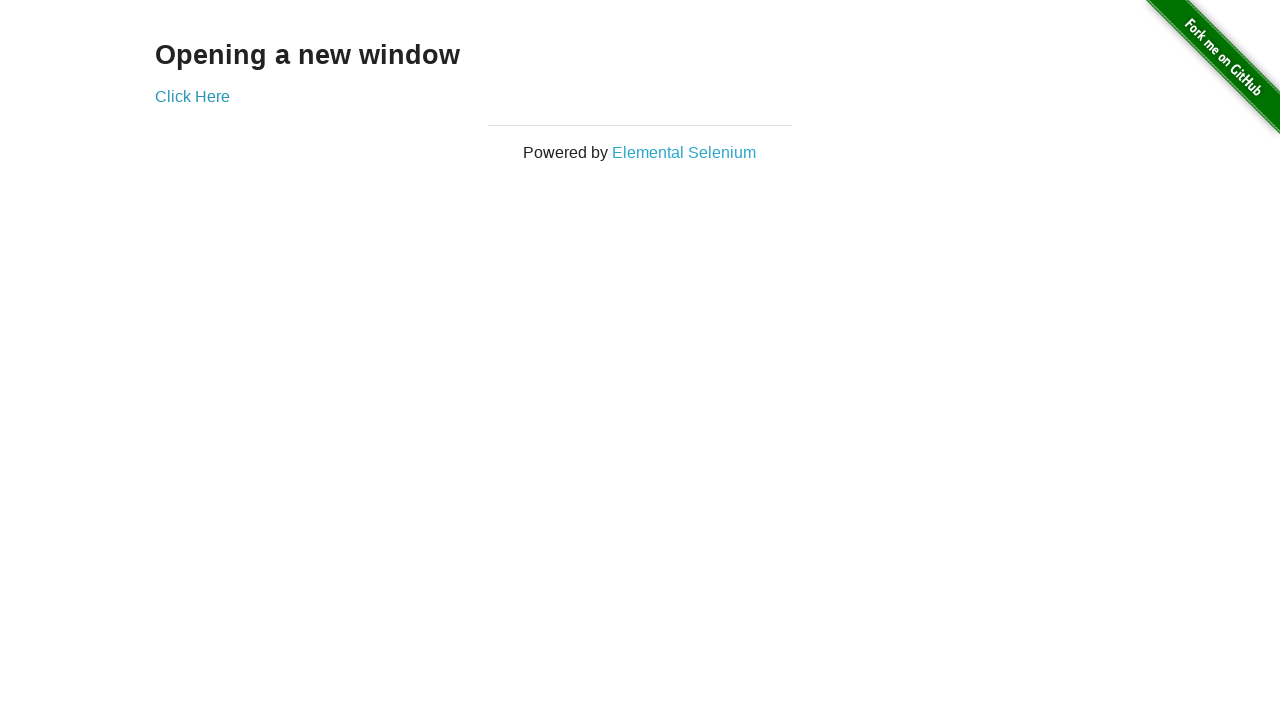

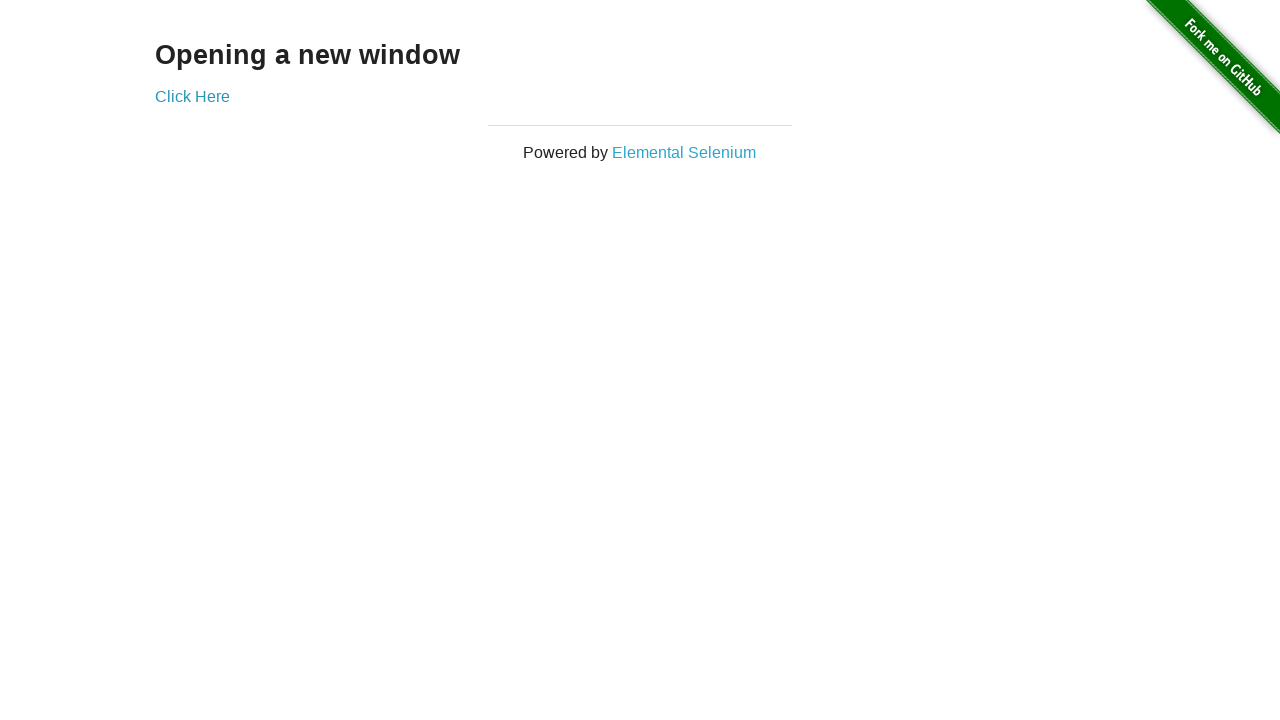